Tests JavaScript prompt alert functionality by clicking a prompt button, entering text into the prompt dialog, and accepting it.

Starting URL: https://demoqa.com/alerts

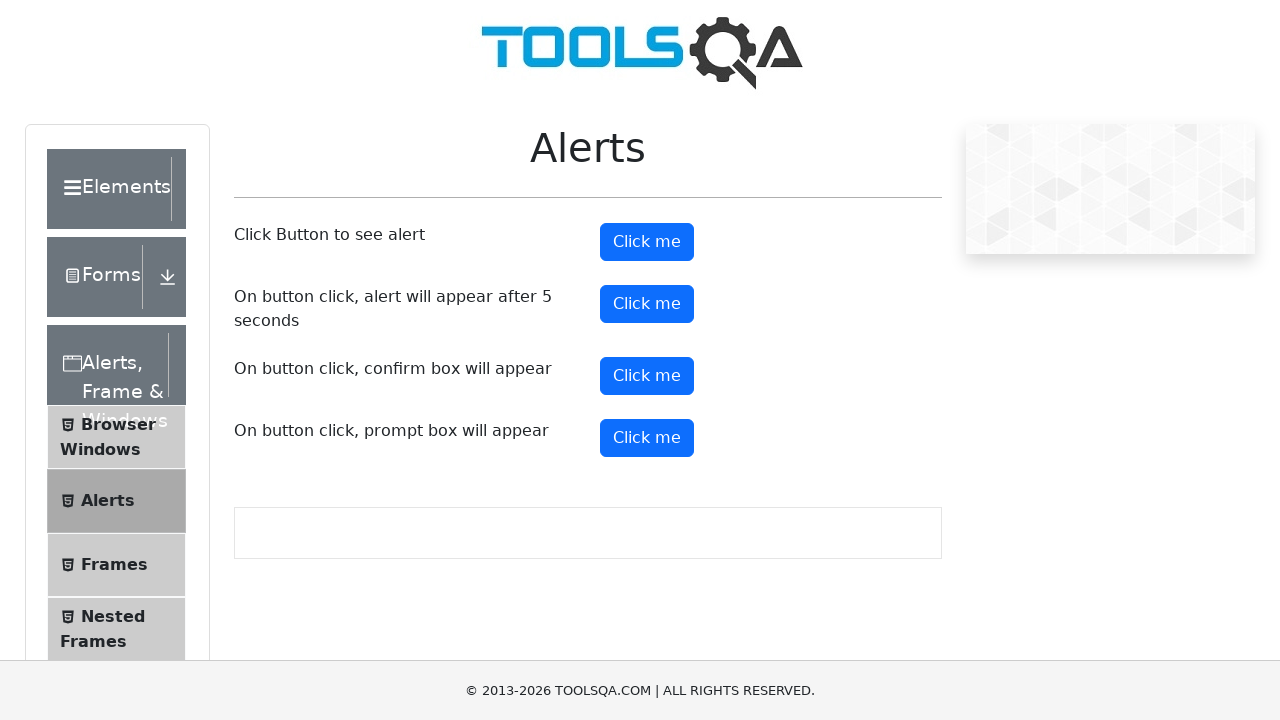

Clicked the prompt button to trigger the alert dialog at (647, 438) on xpath=//button[@id='promtButton']
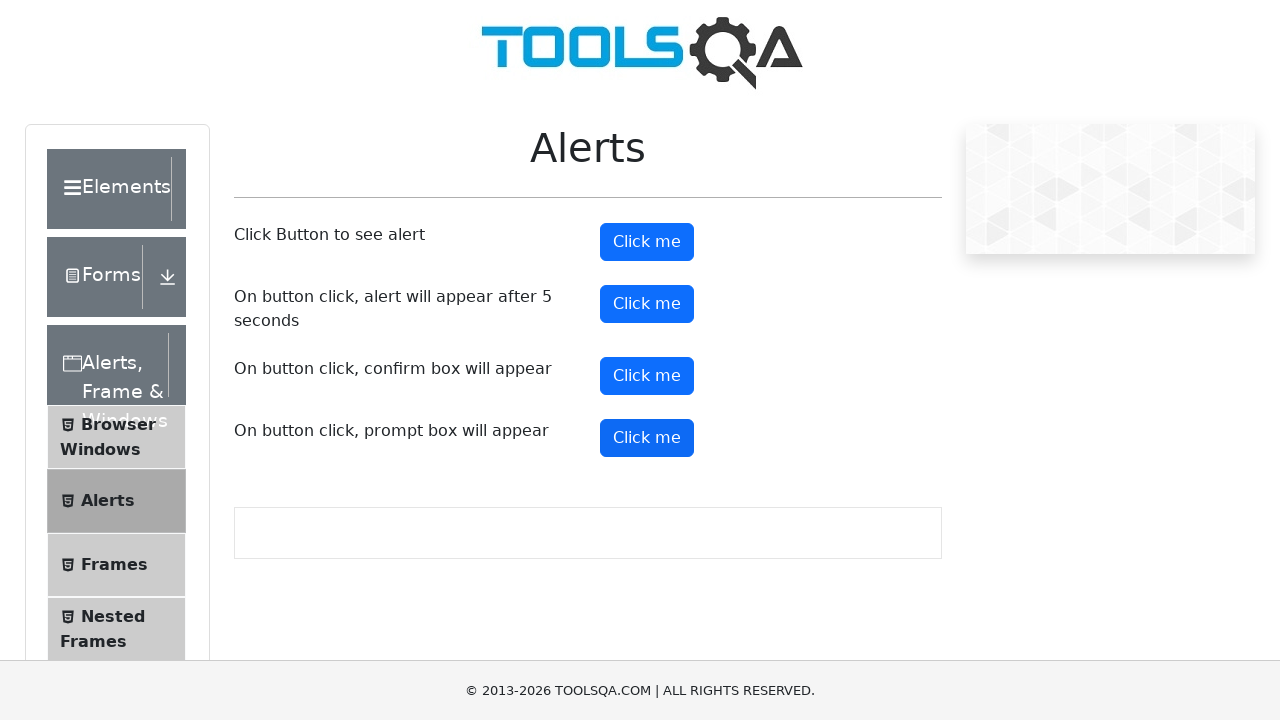

Set up dialog handler to accept prompt with text 'nila'
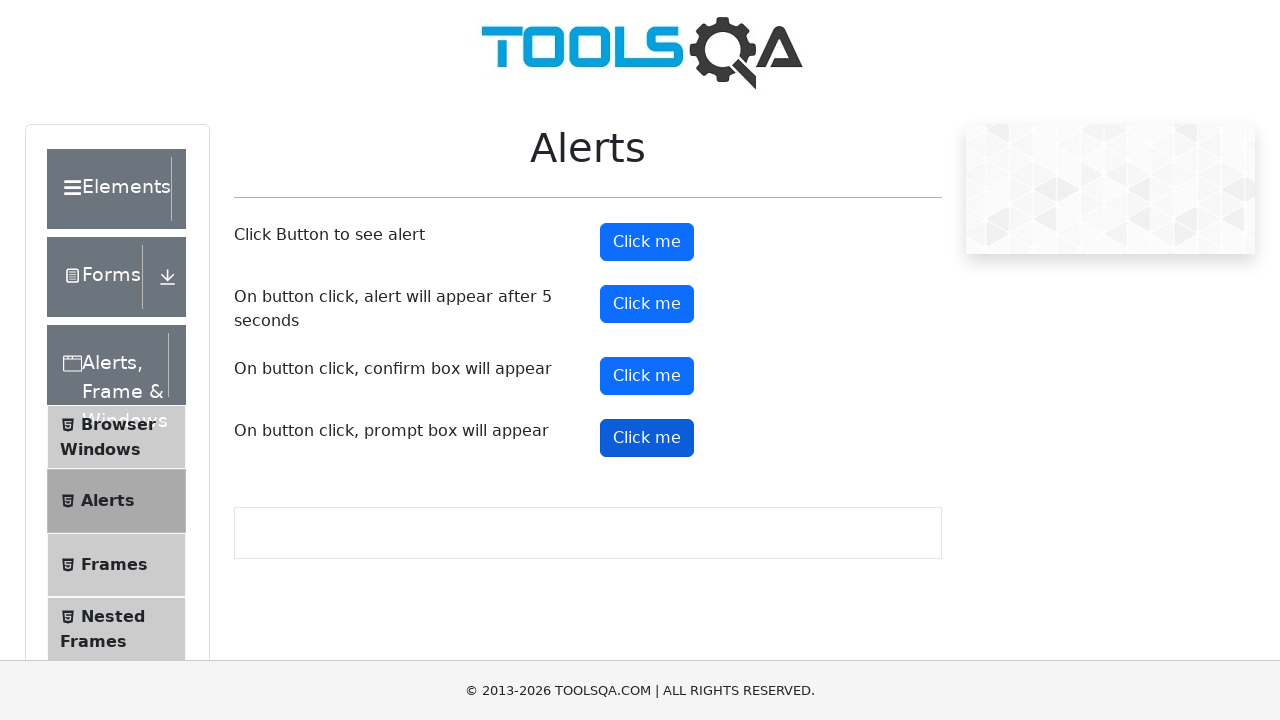

Clicked the prompt button again to trigger the alert with handler ready at (647, 438) on xpath=//button[@id='promtButton']
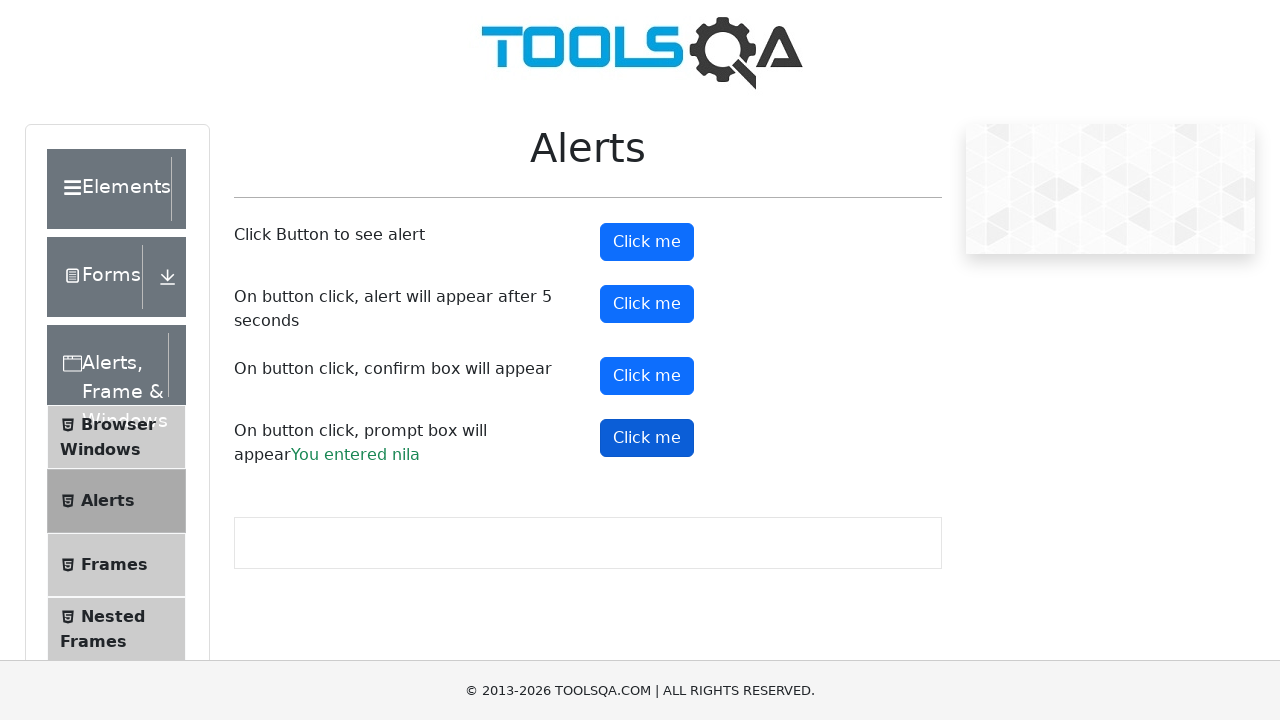

Waited 500ms for dialog interaction to complete
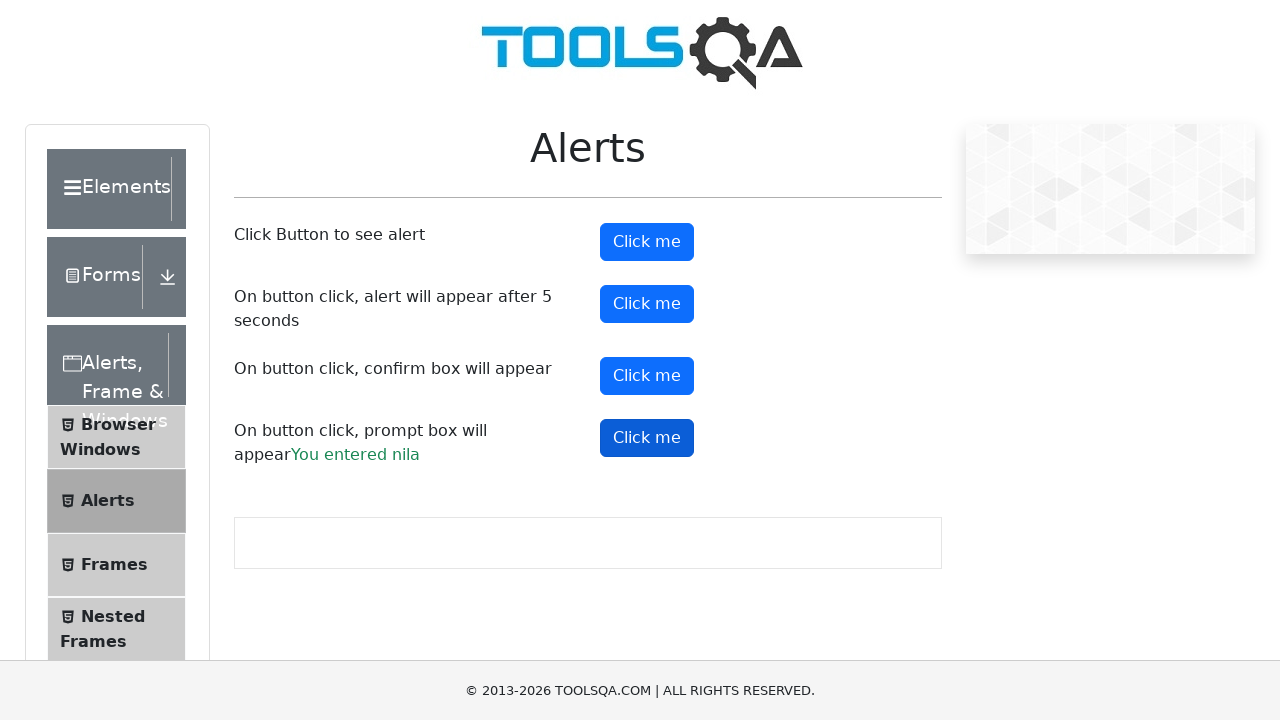

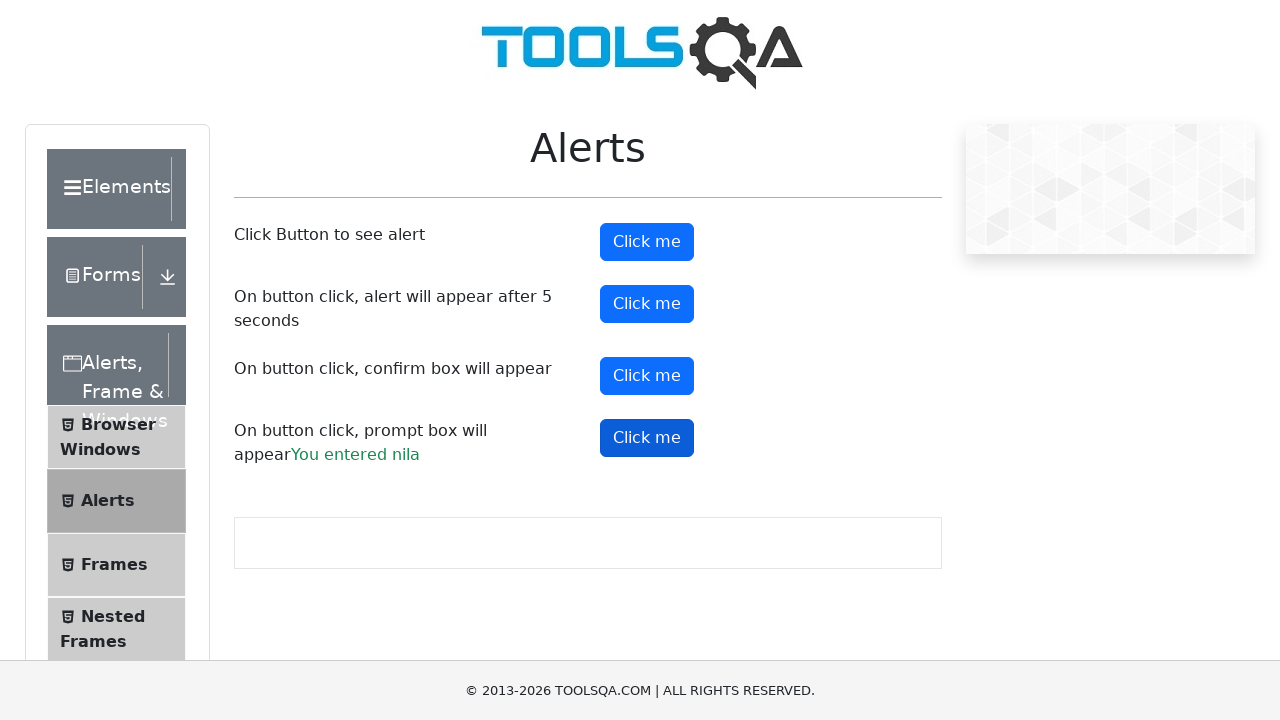